Tests bus search functionality on RedBus by entering source (Paris) and destination (London), selecting a date from the calendar, and clicking the search button.

Starting URL: https://www.redbus.com/

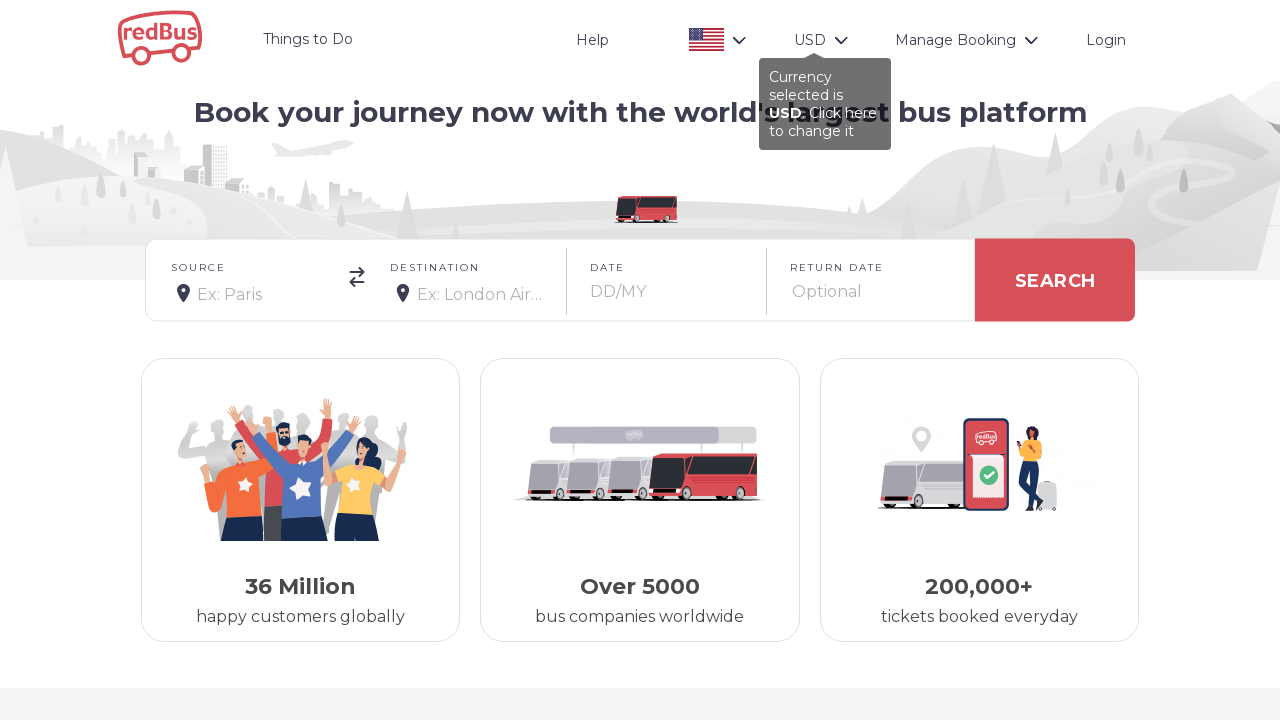

Cleared source location input field on //div[@class='main-wrapper search-box-wrapper']/descendant::input[1]
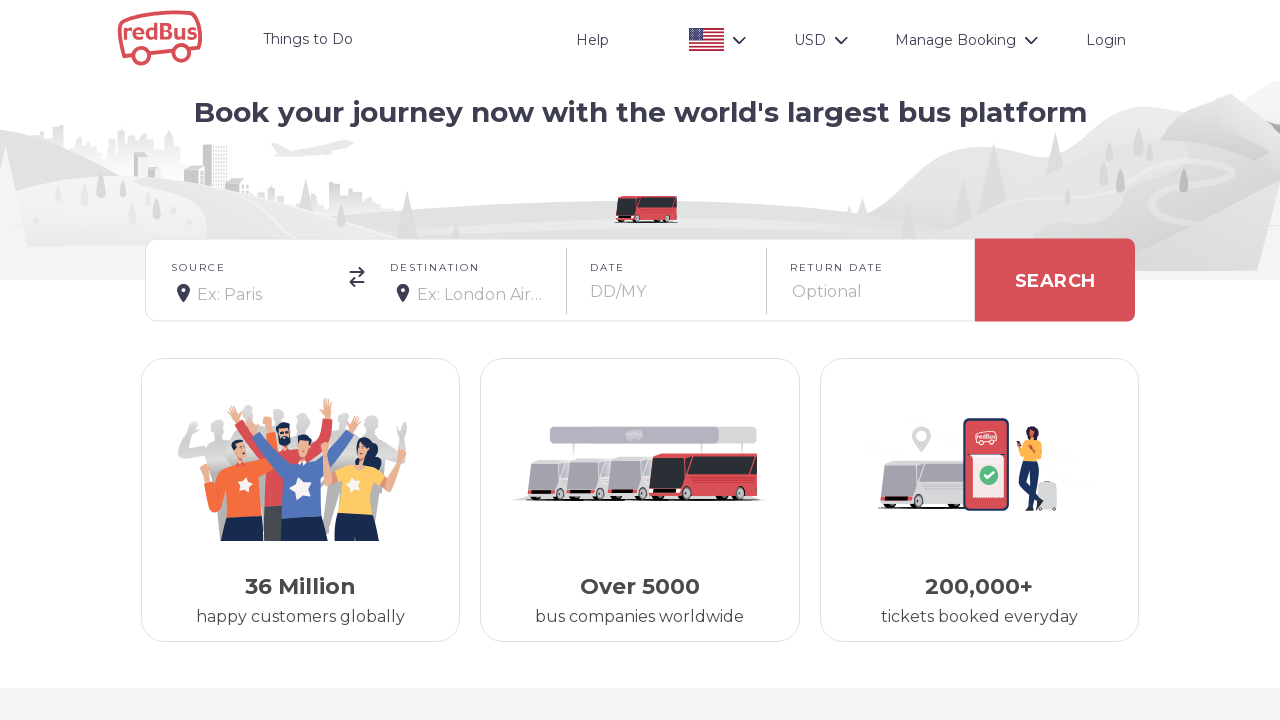

Entered 'Paris' as source location on //div[@class='main-wrapper search-box-wrapper']/descendant::input[1]
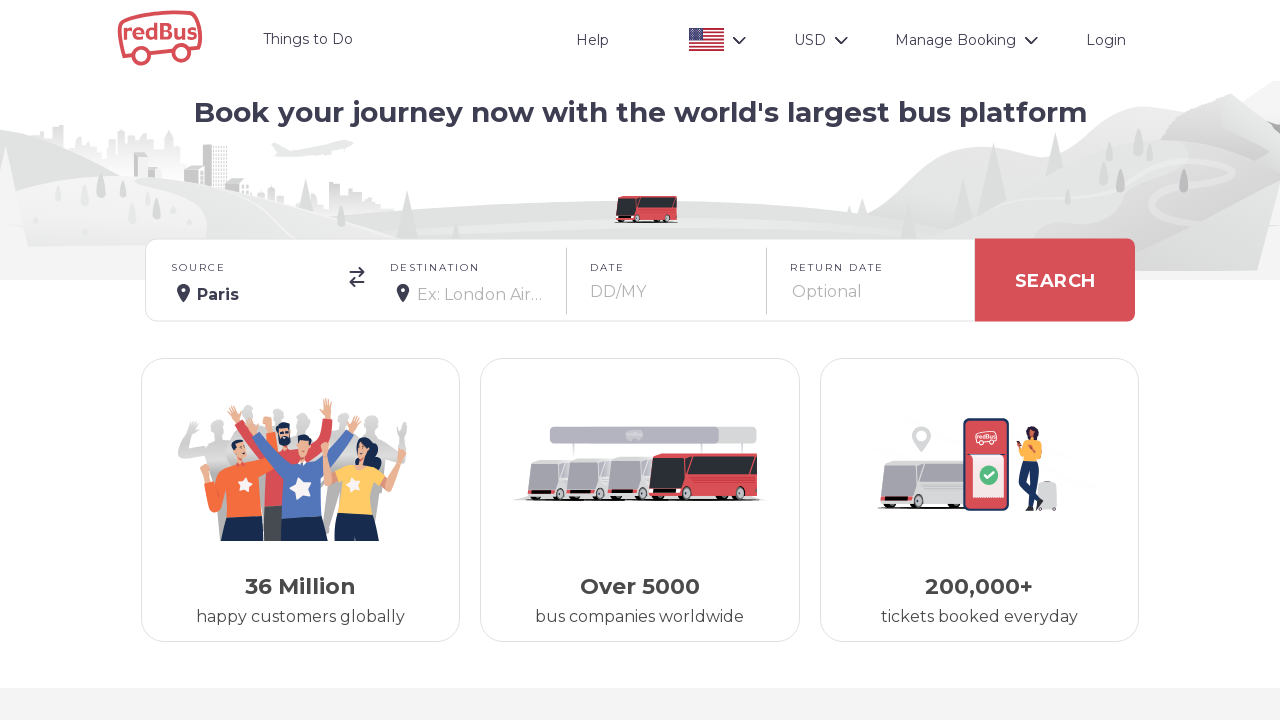

Waited 2 seconds for source suggestions to appear
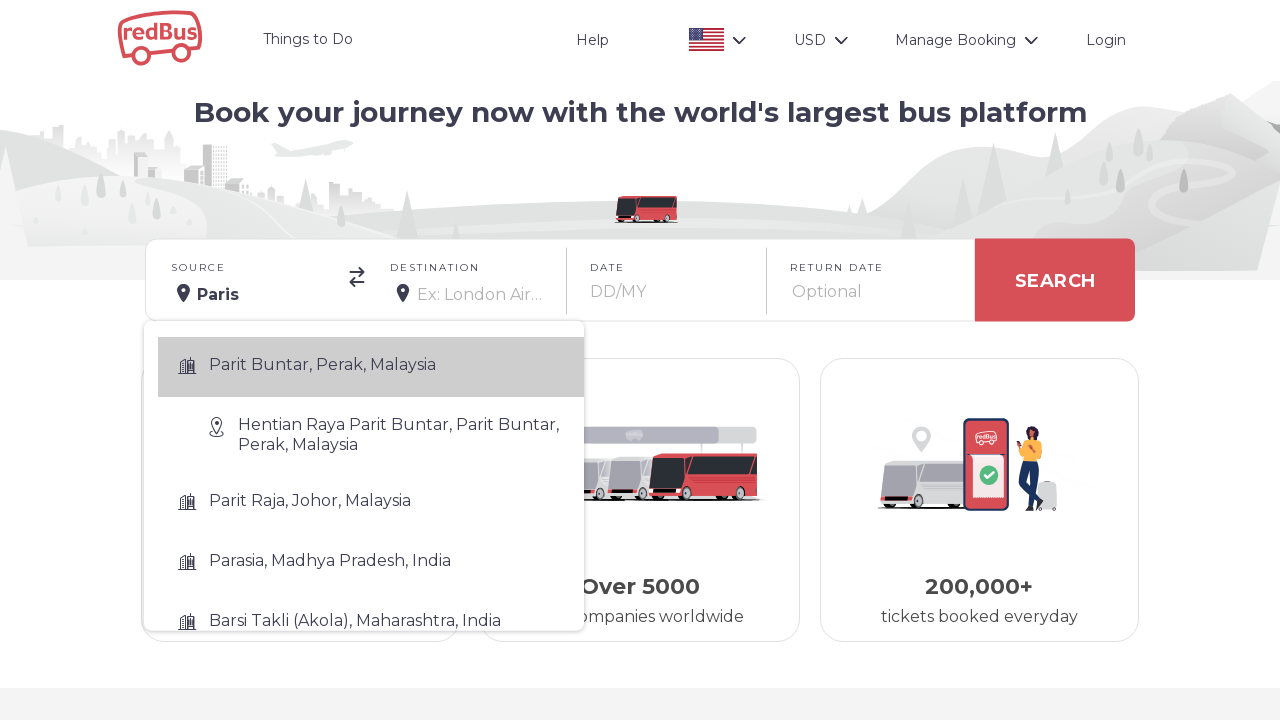

Selected third source suggestion from dropdown at (371, 502) on xpath=//div[@class='autoFill autosuggest-ul rdc-src']/descendant::li[3]
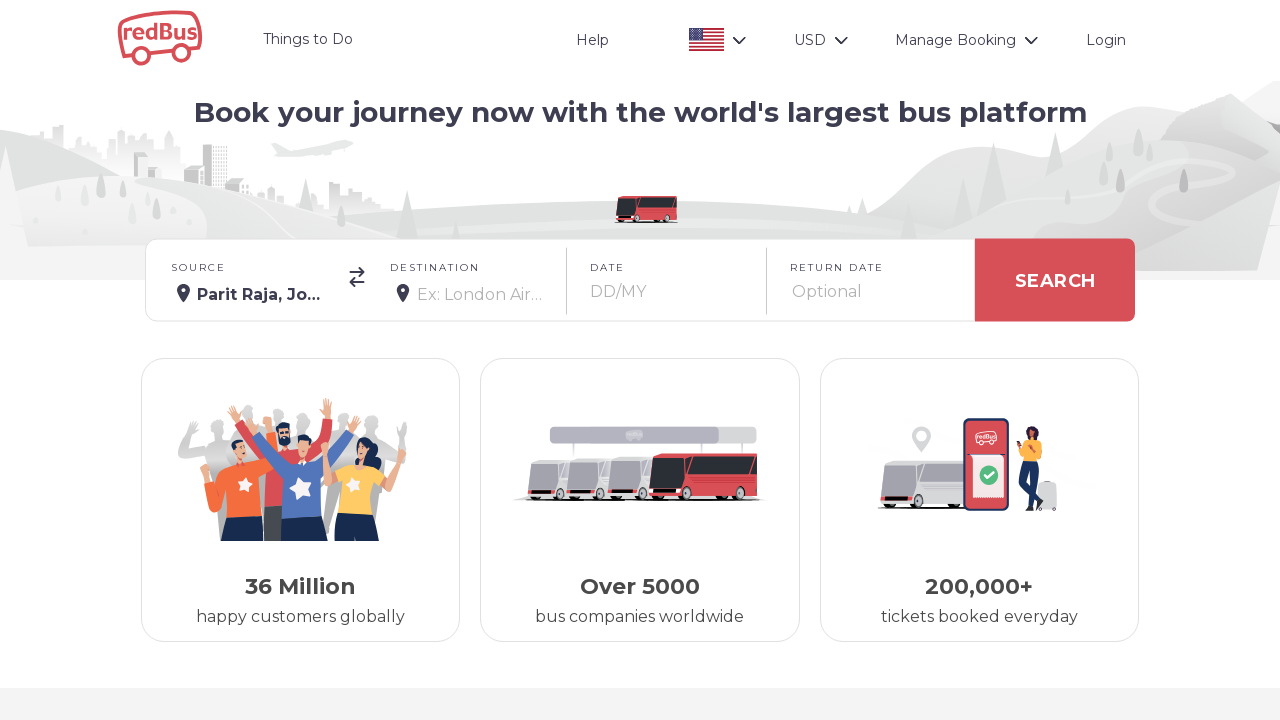

Cleared destination location input field on //div[@class='main-wrapper search-box-wrapper']/descendant::input[2]
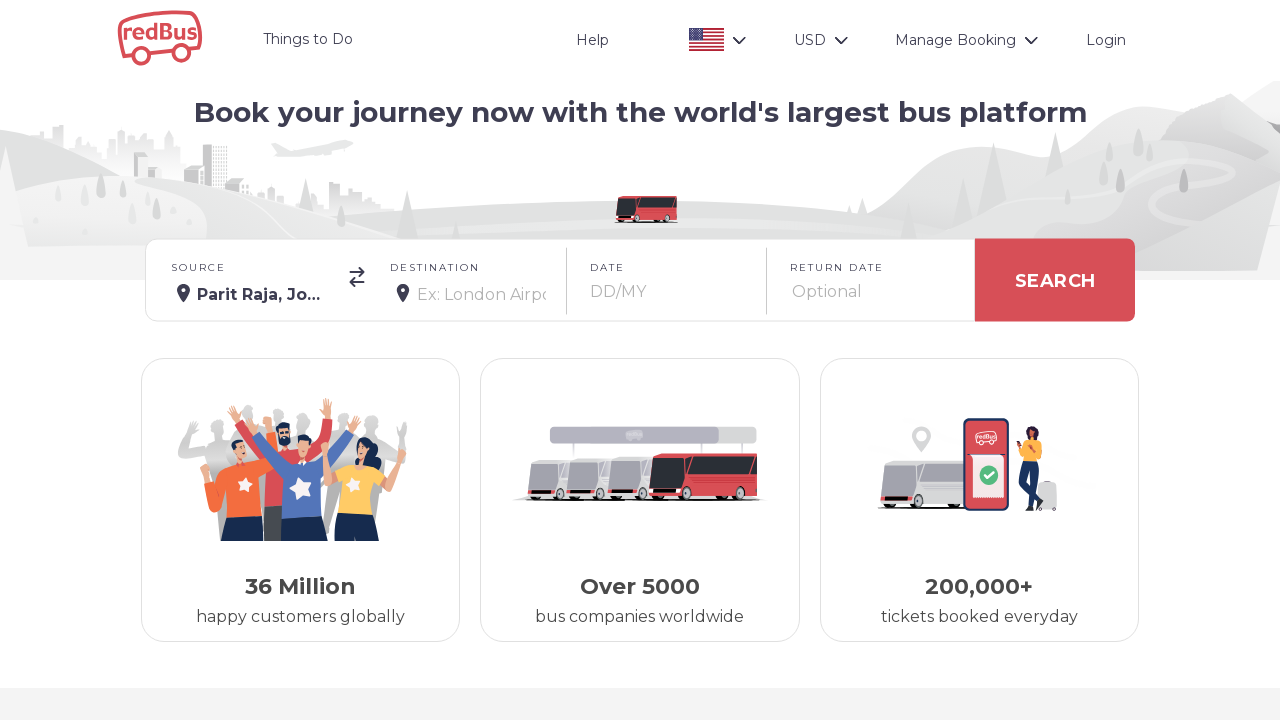

Entered 'London' as destination location on //div[@class='main-wrapper search-box-wrapper']/descendant::input[2]
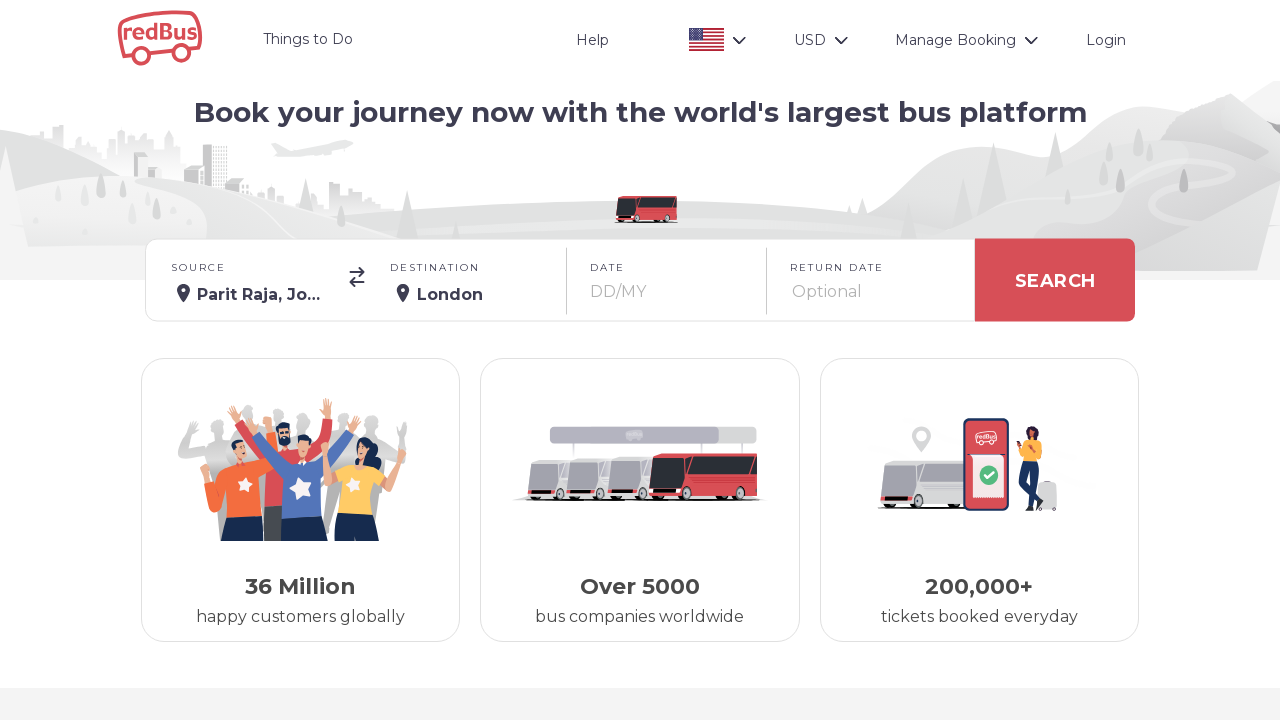

Waited 2 seconds for destination suggestions to appear
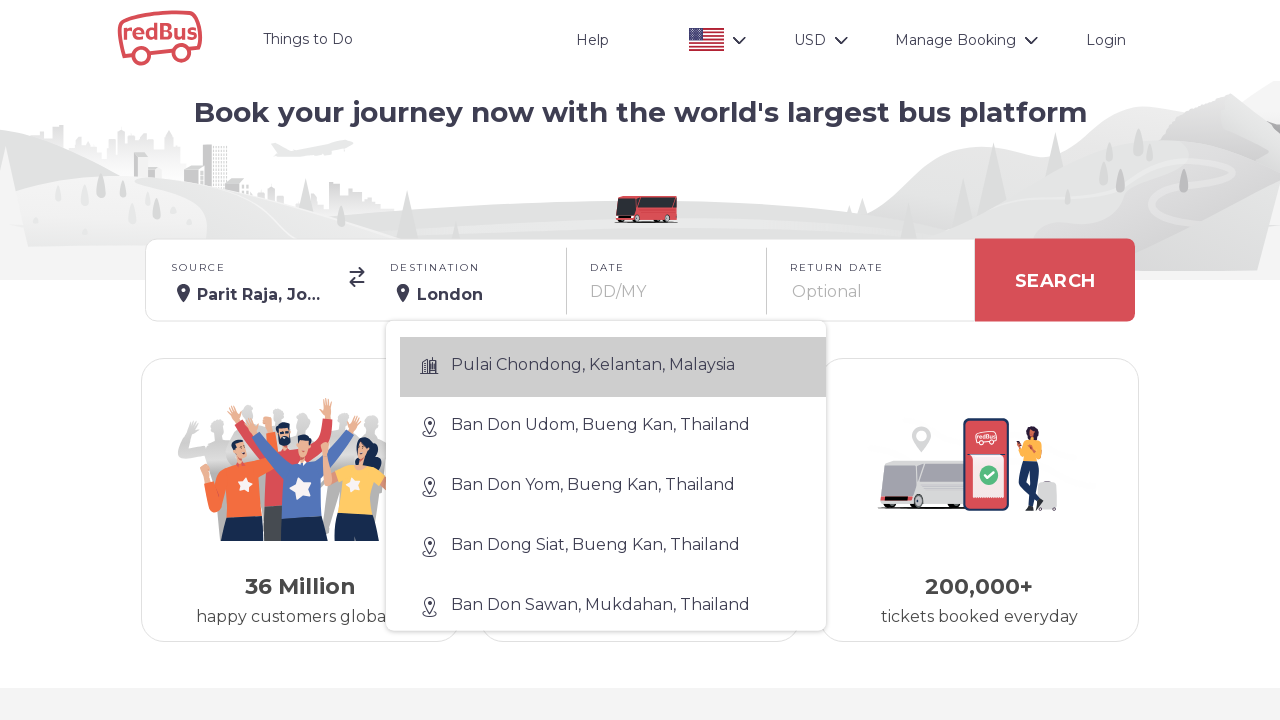

Selected third destination suggestion from dropdown at (613, 486) on xpath=//div[@class='autoFill autosuggest-ul rdc-dest']/descendant::li[3]
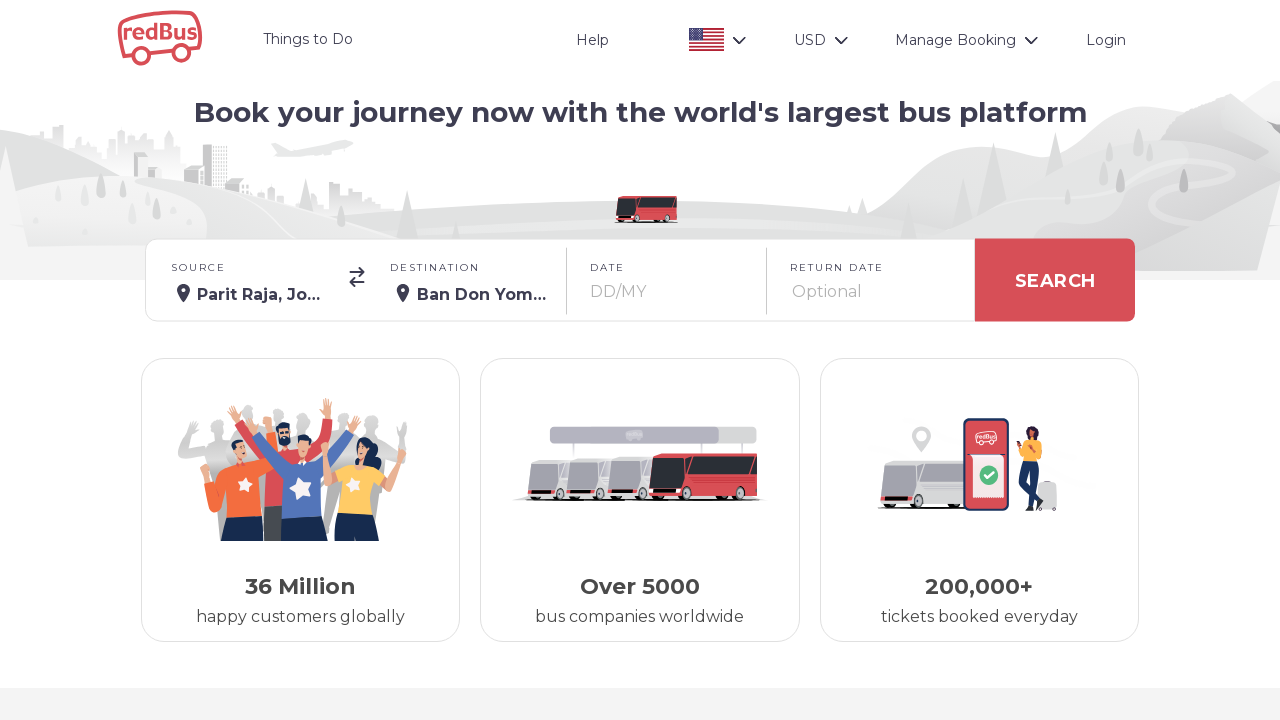

Clicked on calendar date picker at (667, 280) on #date-box
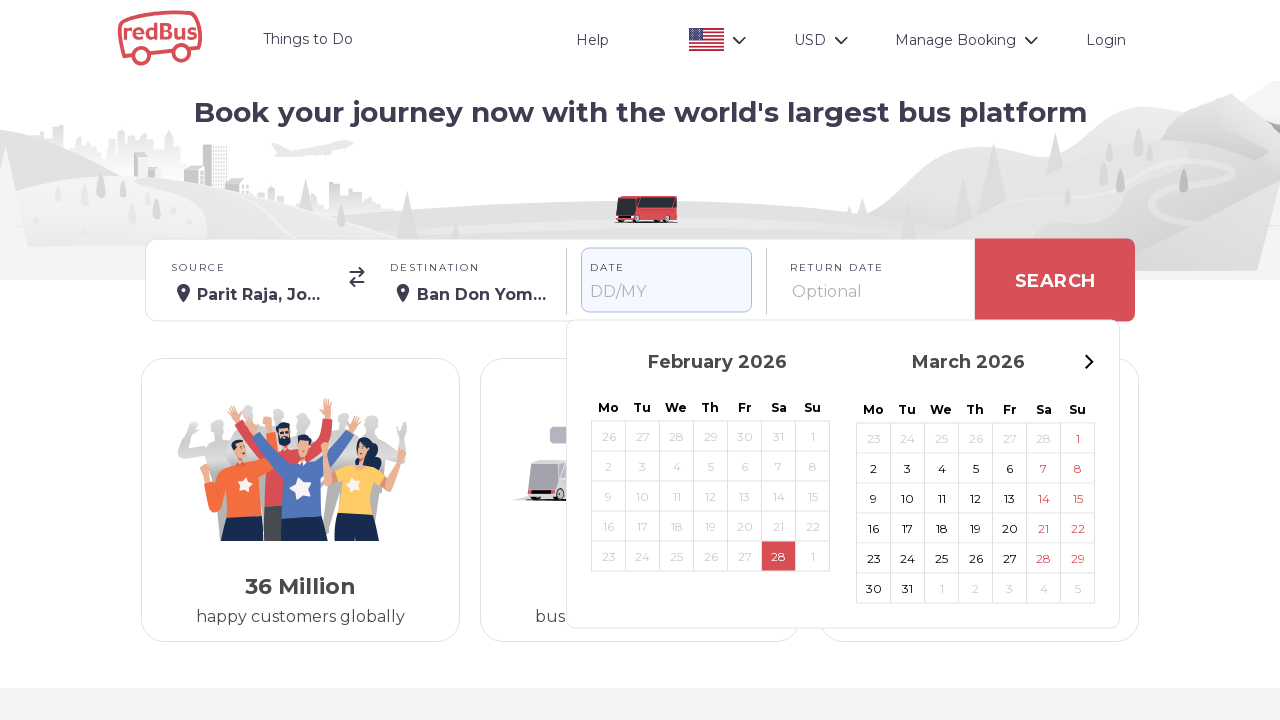

Waited 2 seconds for calendar to load
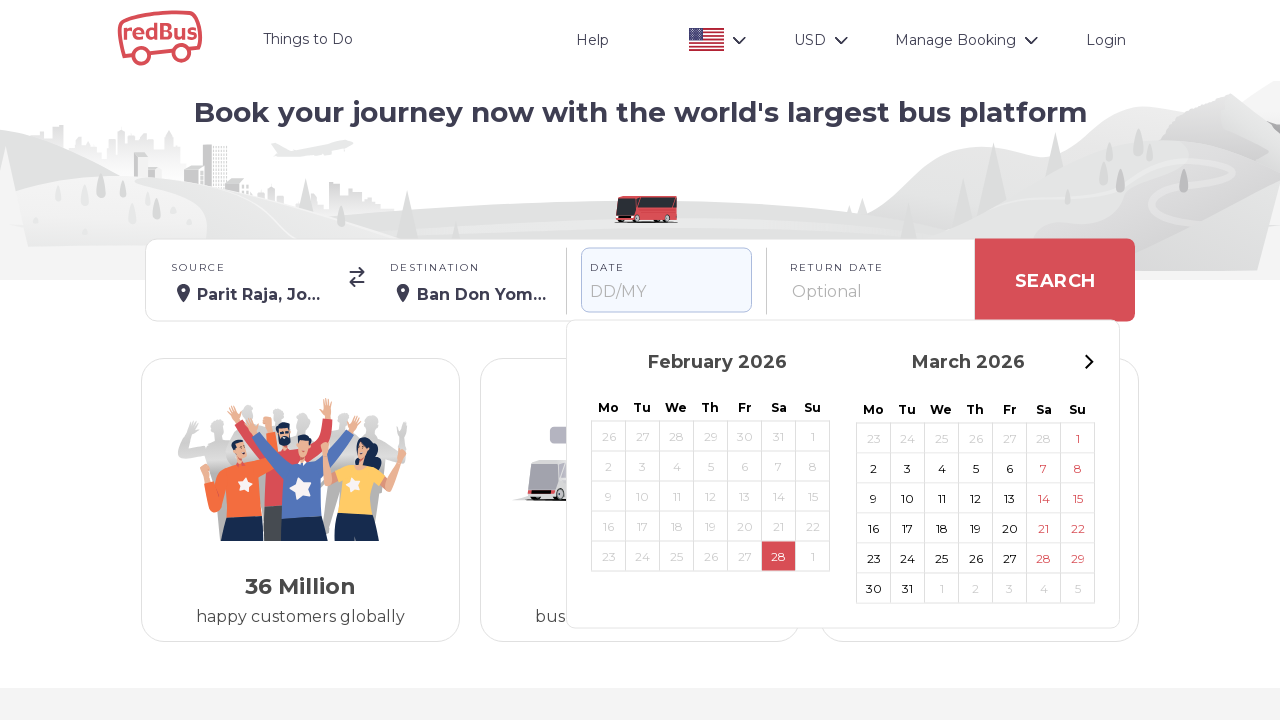

Selected date from calendar at (778, 556) on xpath=//div[@class='DatePicker__CalendarContainer-sc-1x9sb82-0 bkhtIz']/descenda
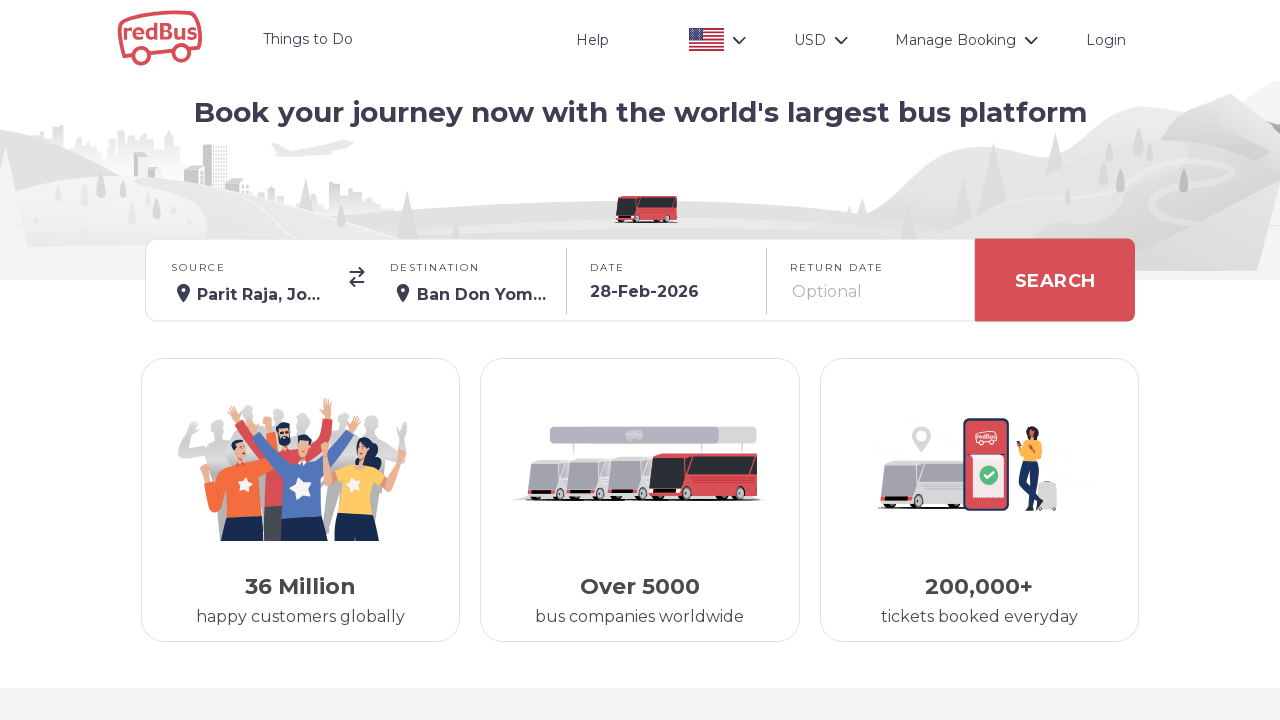

Clicked search button to initiate bus search at (1055, 280) on #search_butn
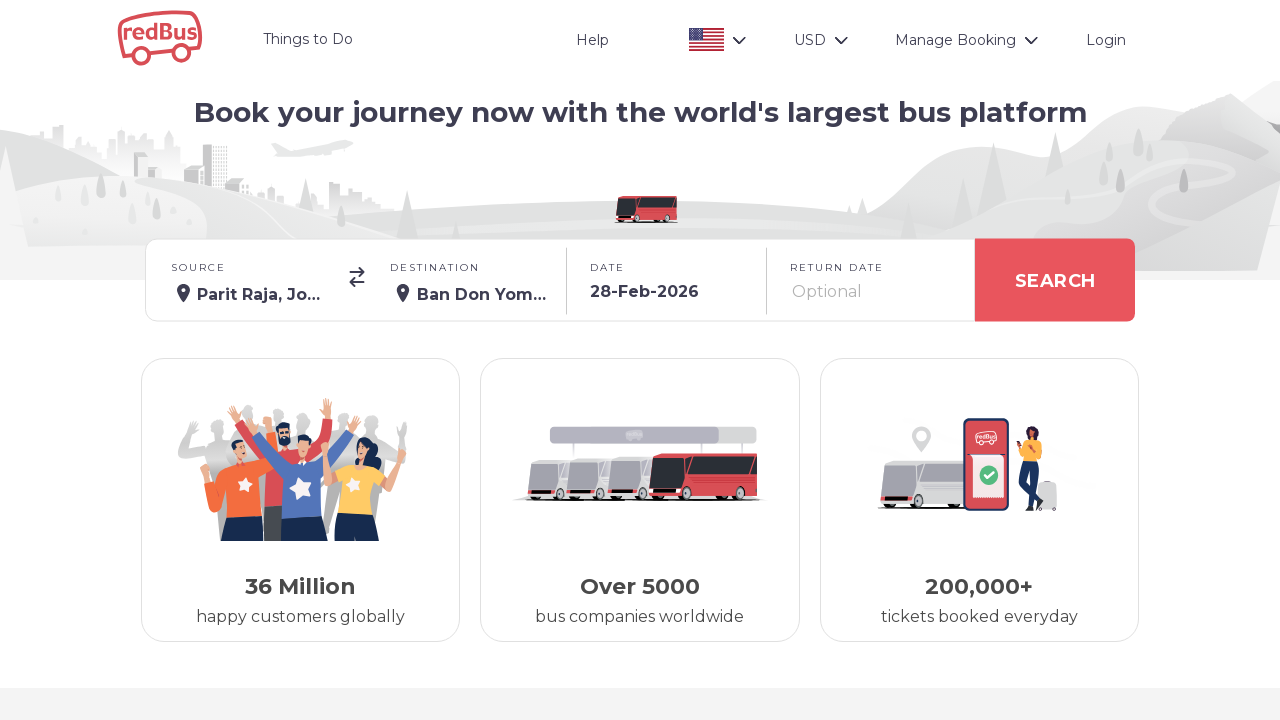

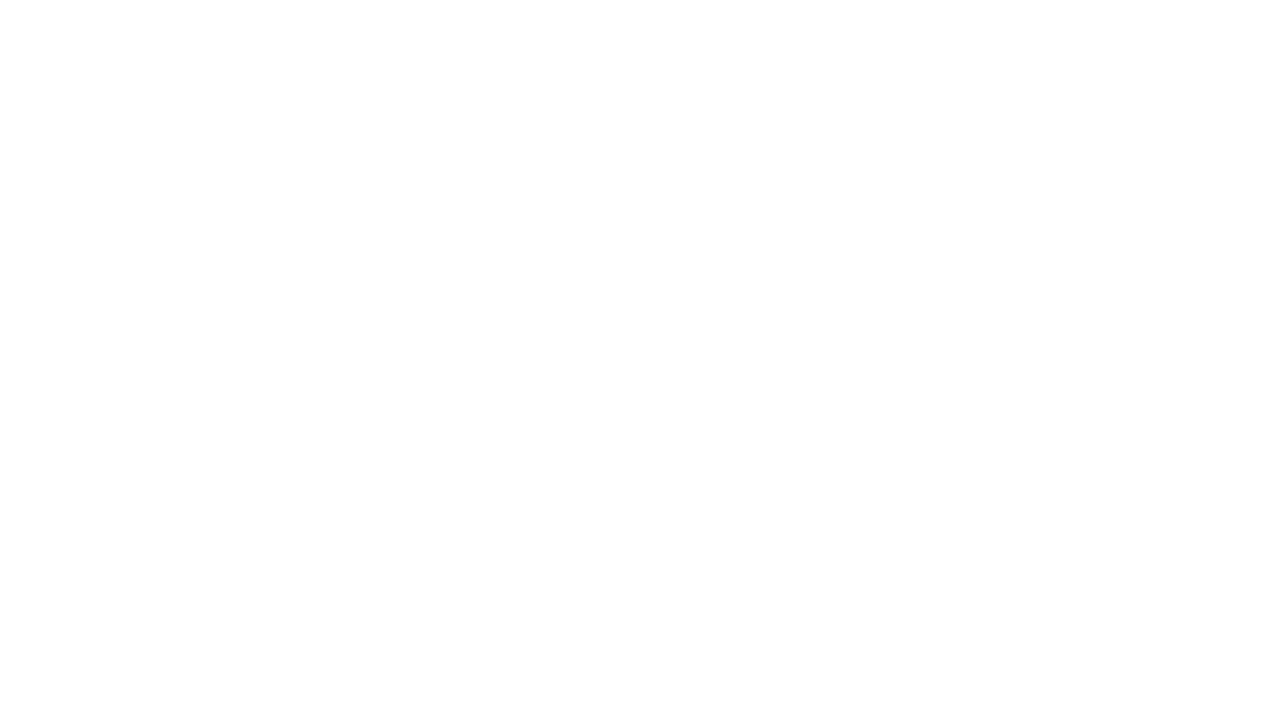